Tests web table functionality by adding a new record with randomly generated user information including name, email, age, salary, and department

Starting URL: https://demoqa.com/webtables

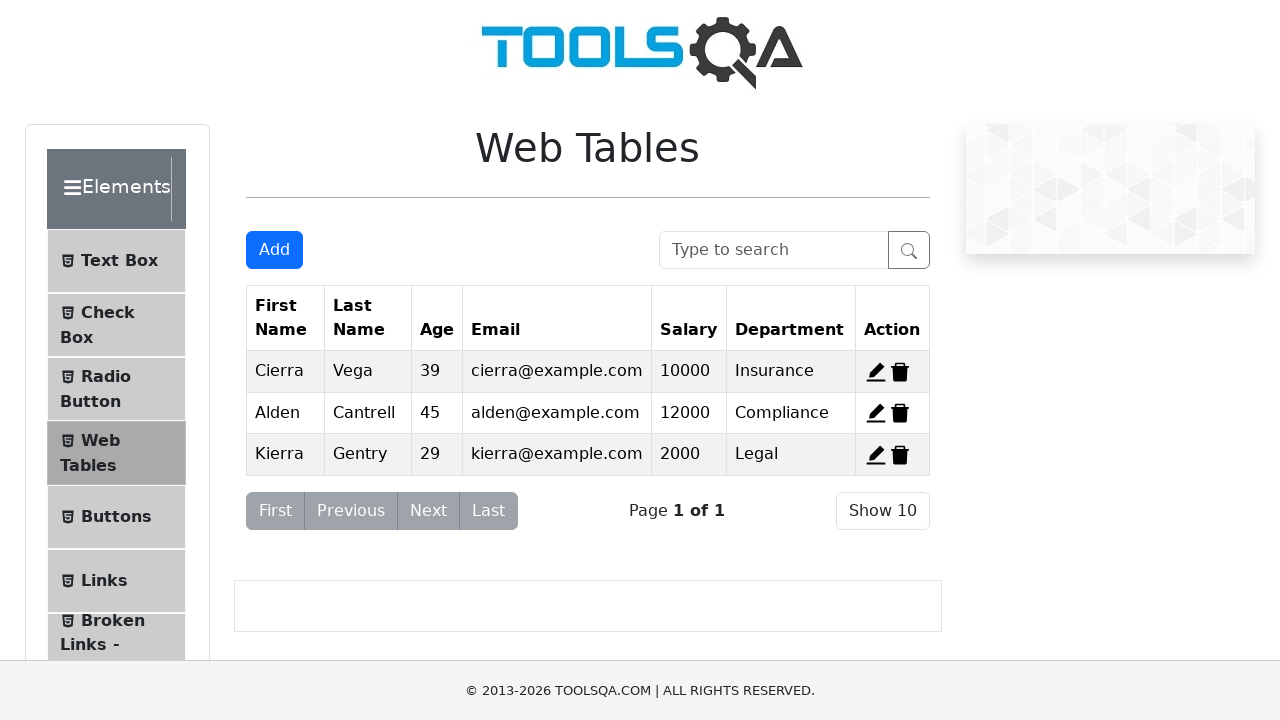

Clicked 'Add New Record' button to open registration form at (274, 250) on #addNewRecordButton
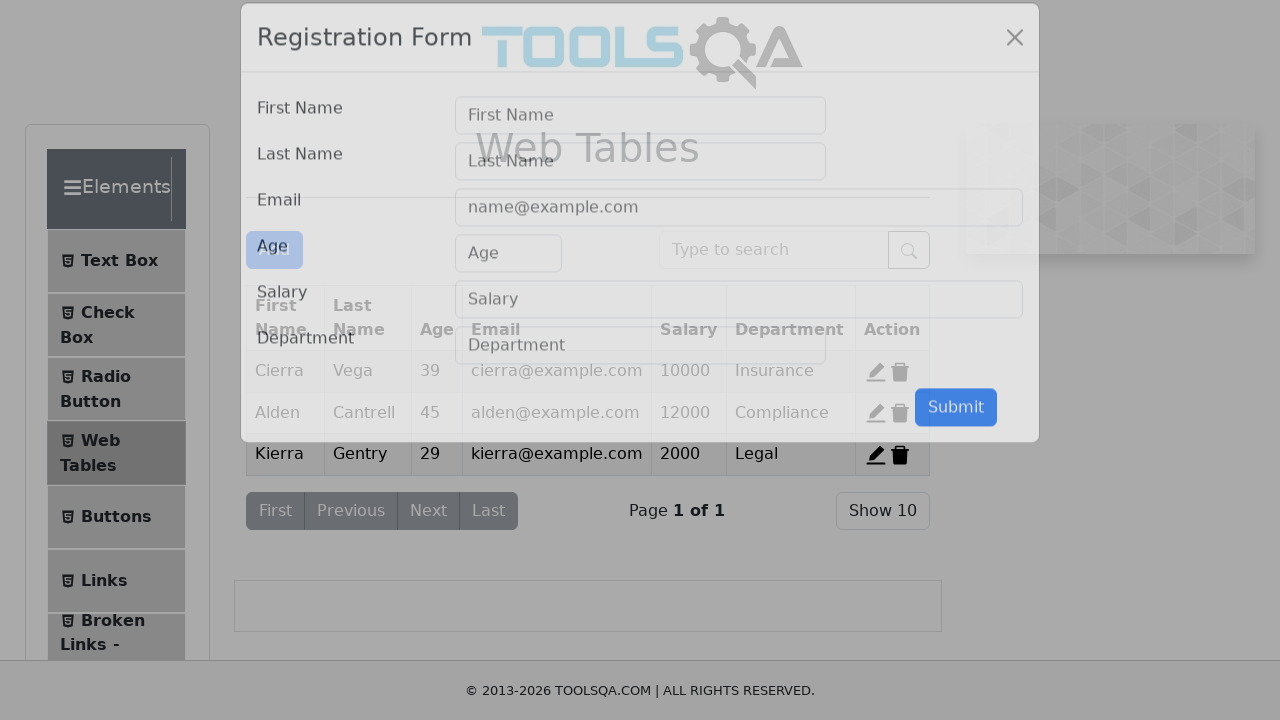

Filled first name field with 'John946' on #firstName
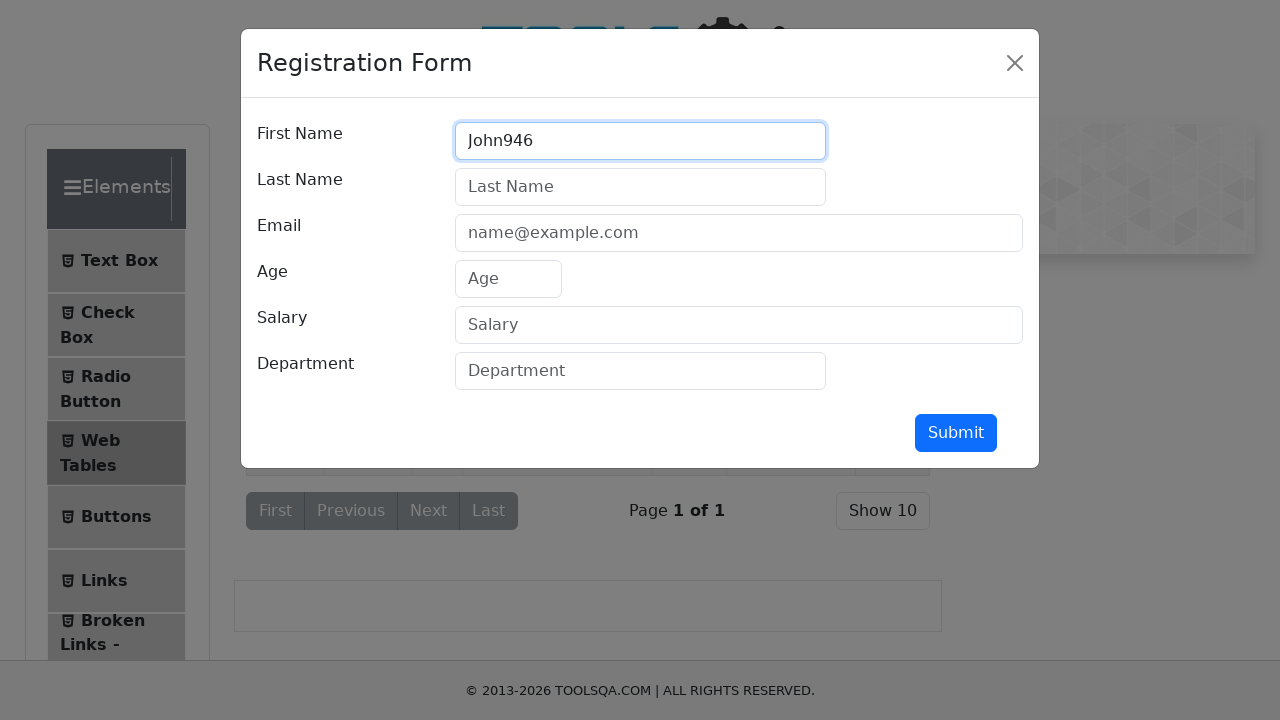

Filled last name field with 'Smith996' on #lastName
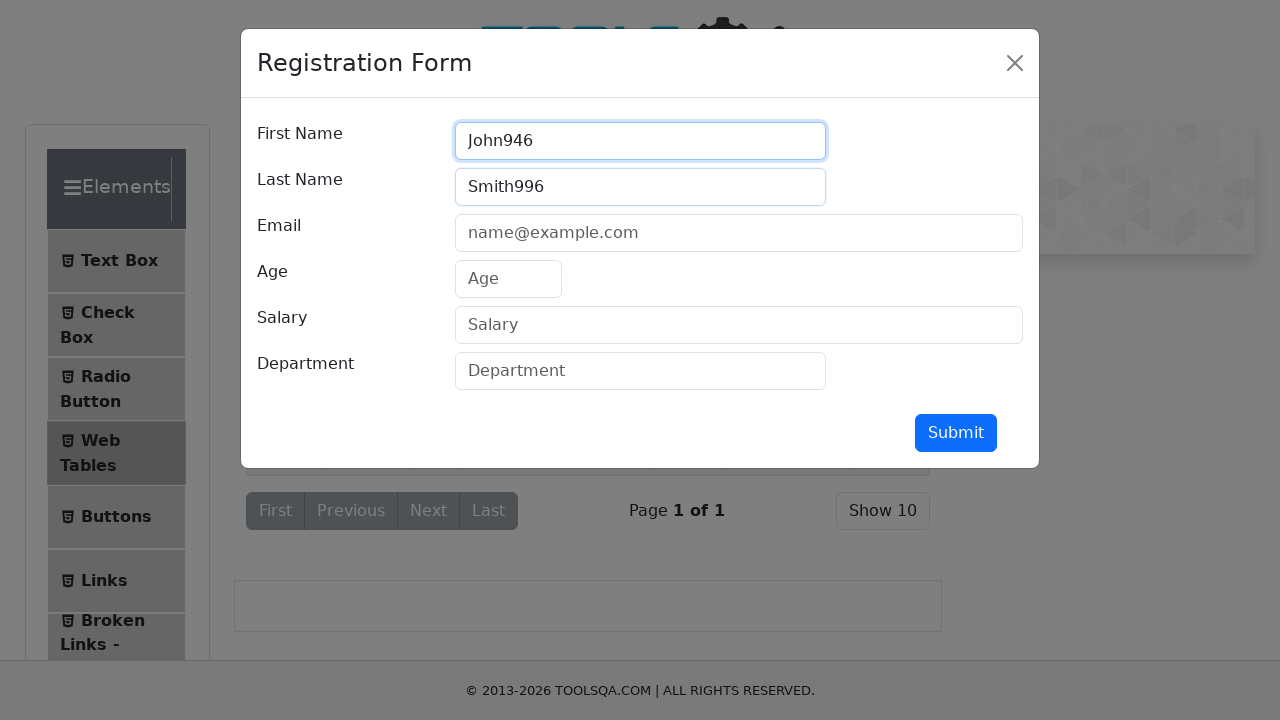

Filled email field with 'user7182@example.com' on #userEmail
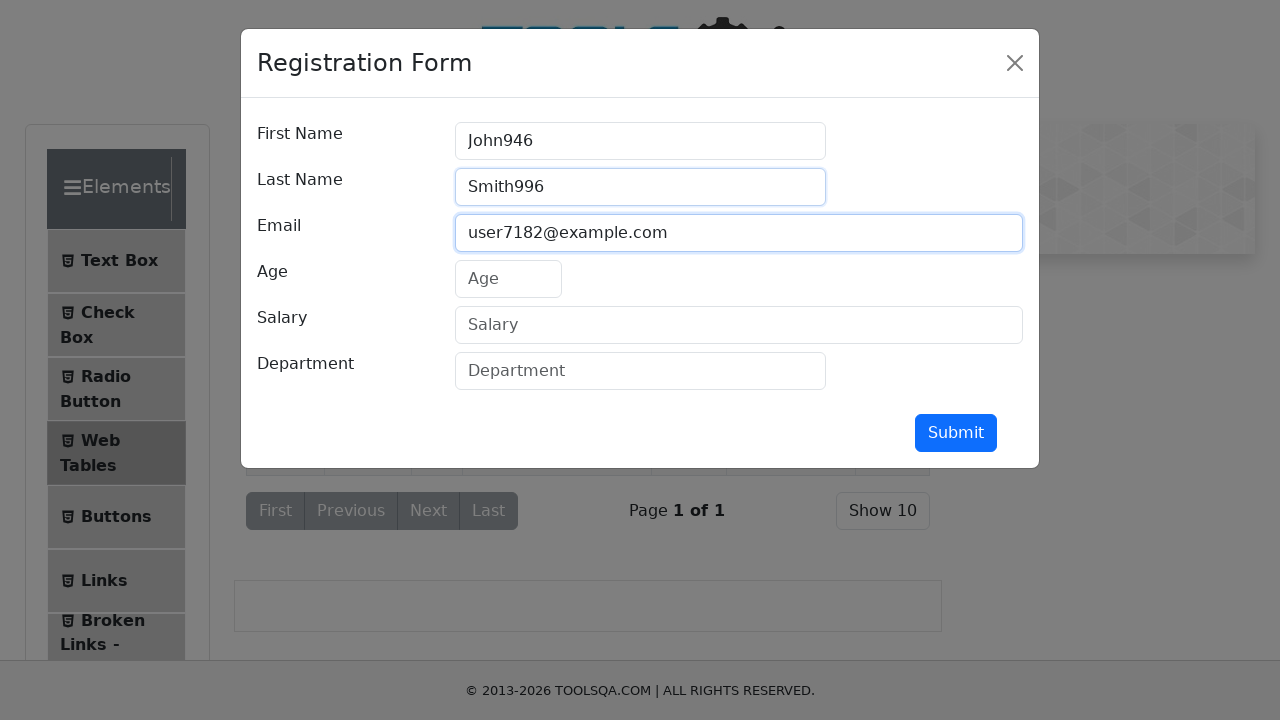

Filled age field with '61' on #age
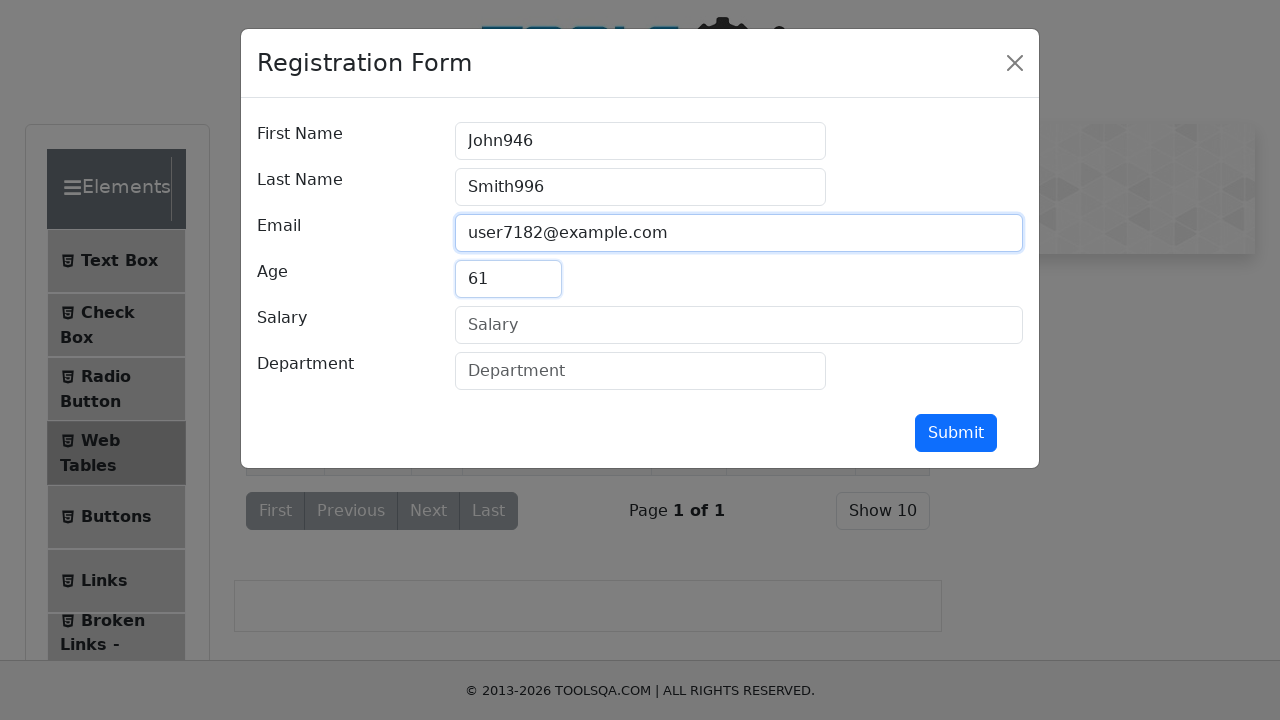

Filled salary field with '59954' on #salary
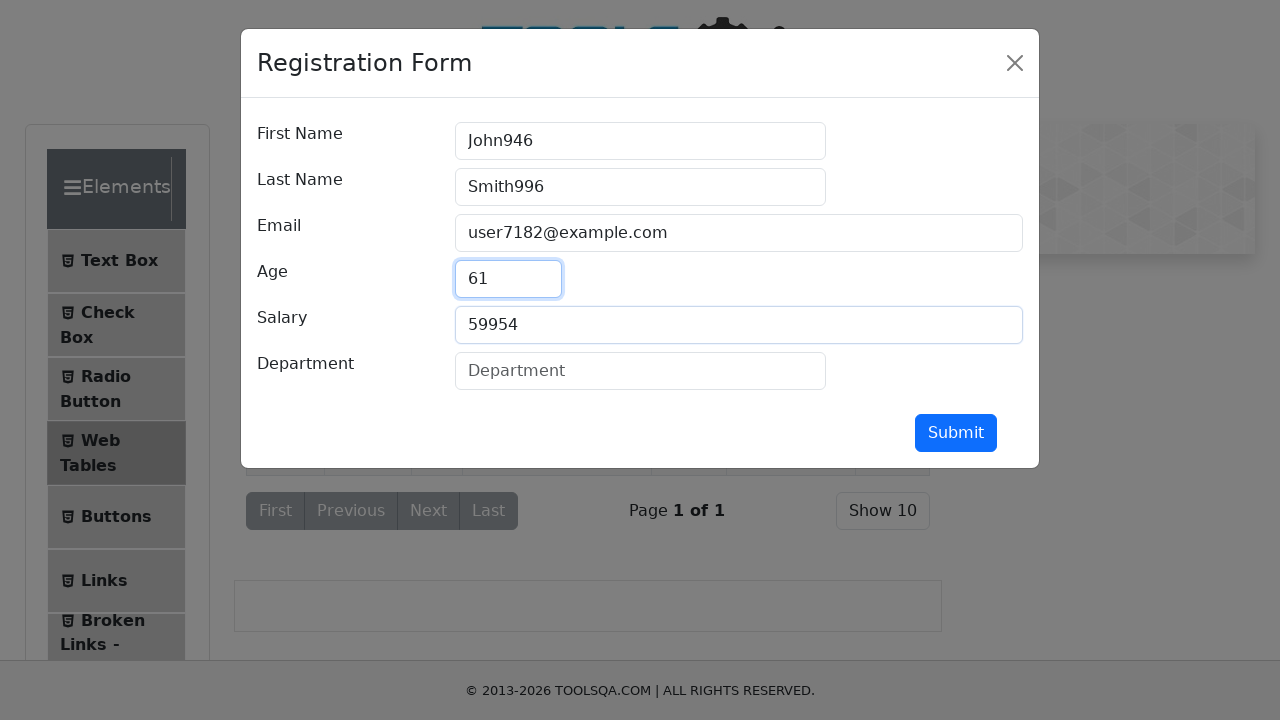

Filled department field with 'Marketing' on #department
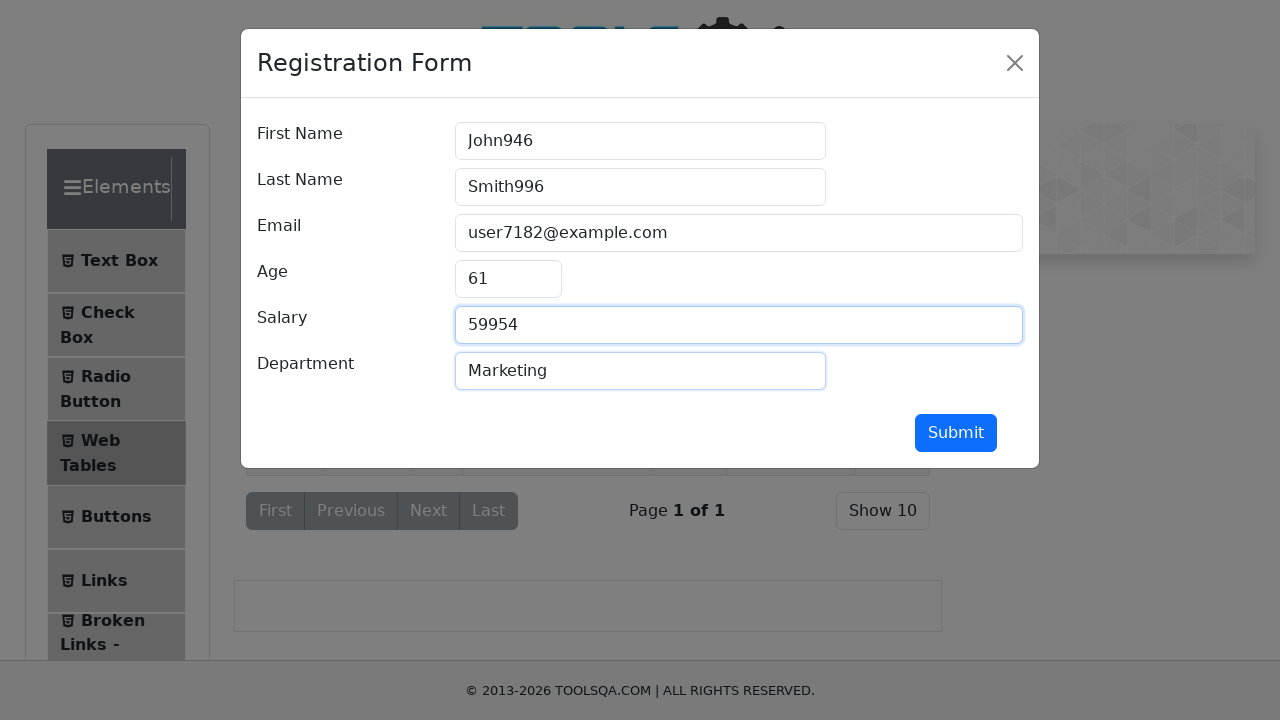

Clicked submit button to add new record at (956, 433) on #submit
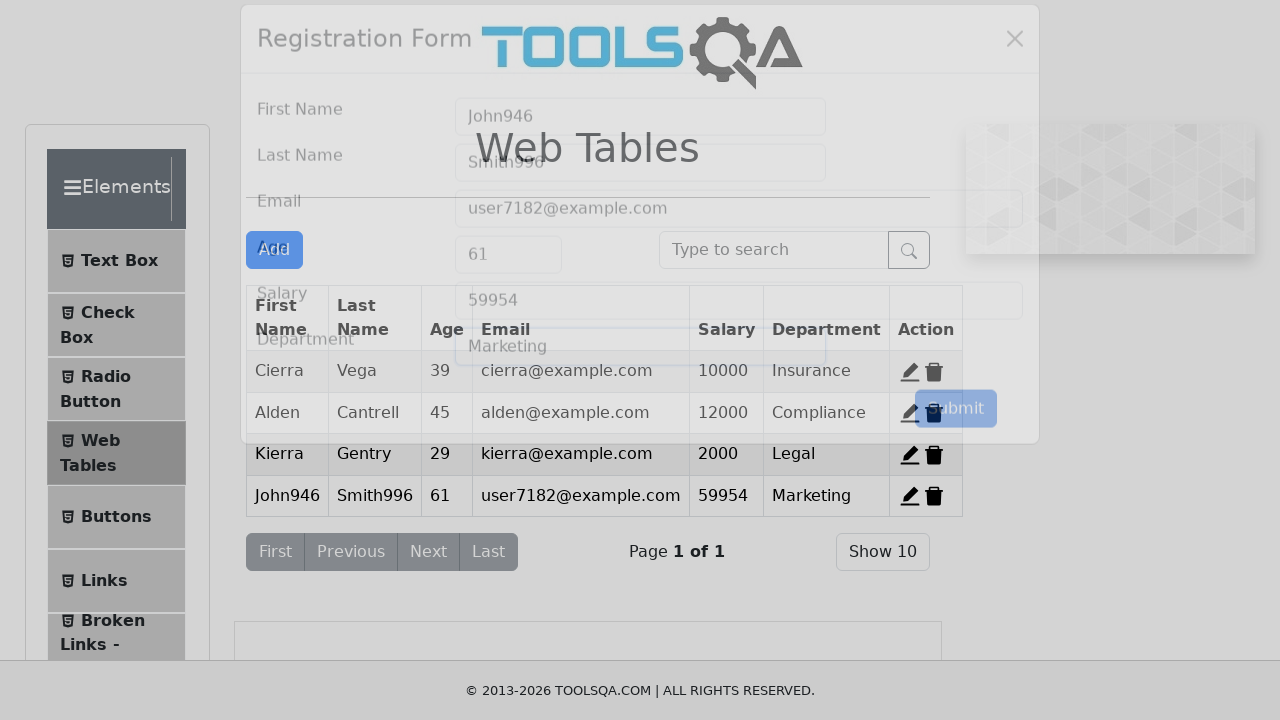

Web table updated with new record
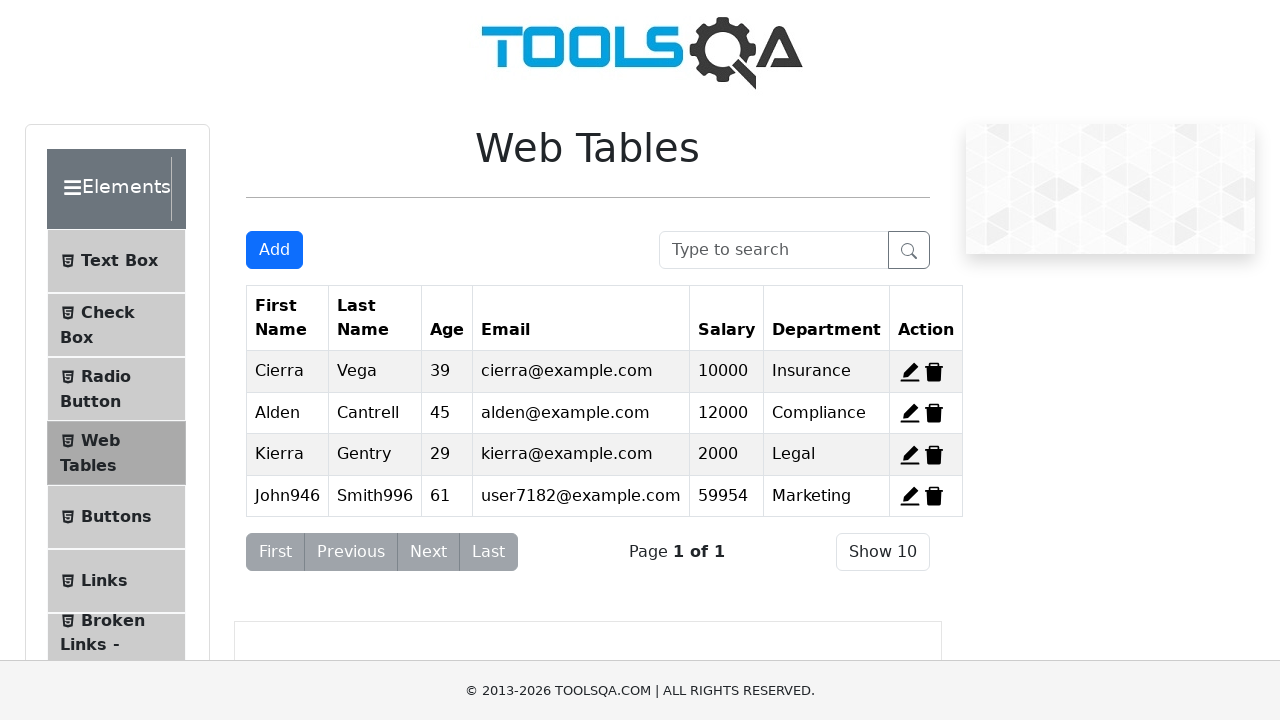

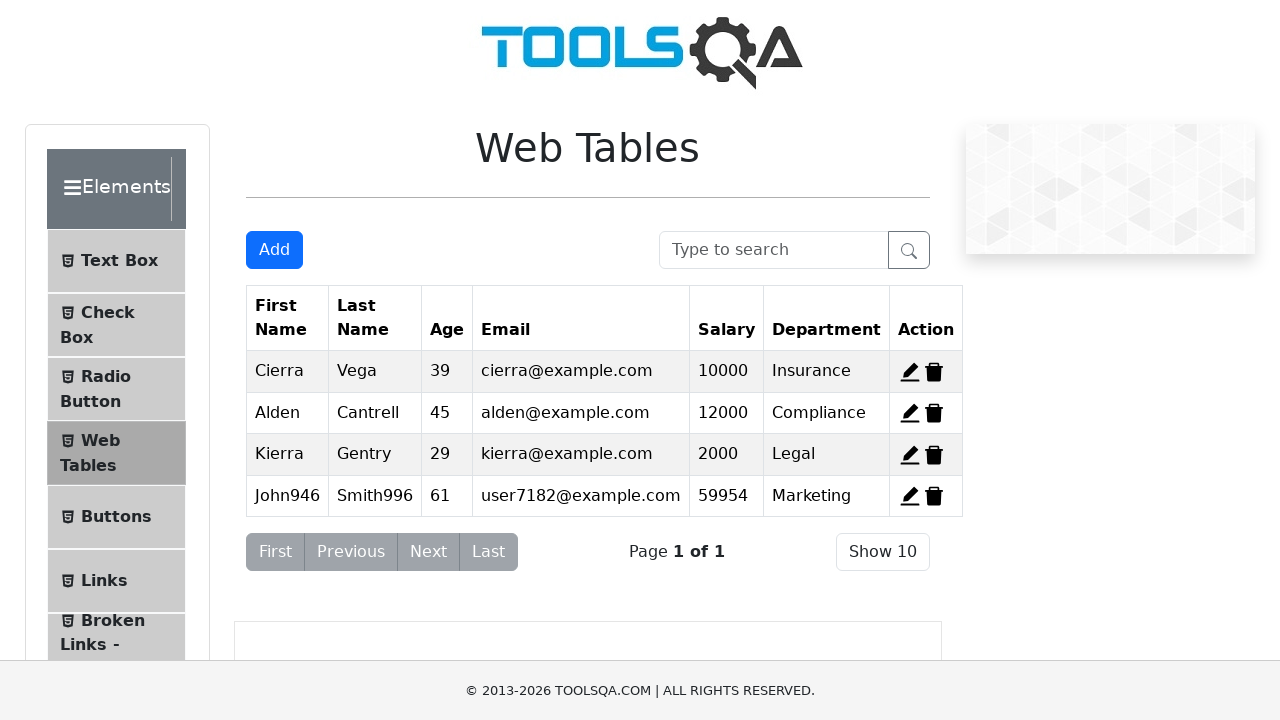